Tests dynamic controls by removing a checkbox, verifying it's gone, then adding it back

Starting URL: https://the-internet.herokuapp.com/dynamic_controls

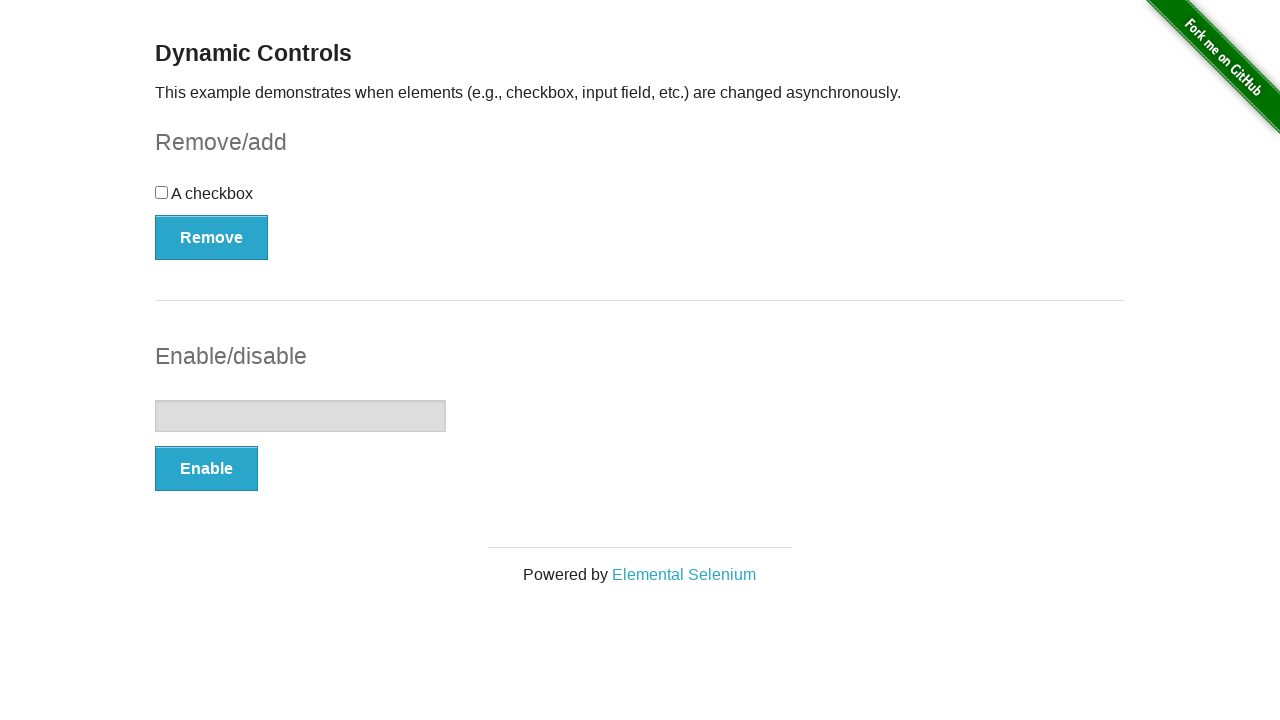

Verified checkbox is initially visible
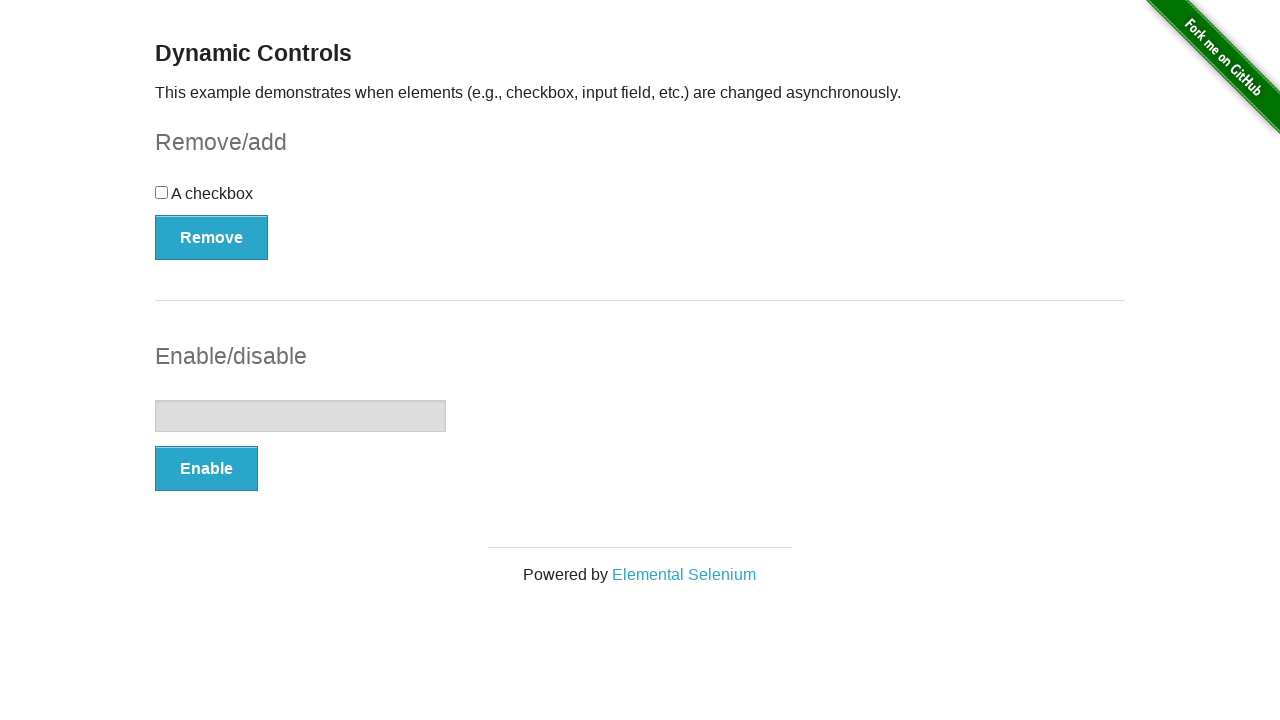

Clicked Remove button to remove checkbox at (212, 237) on xpath=//*[@id='checkbox-example']/button
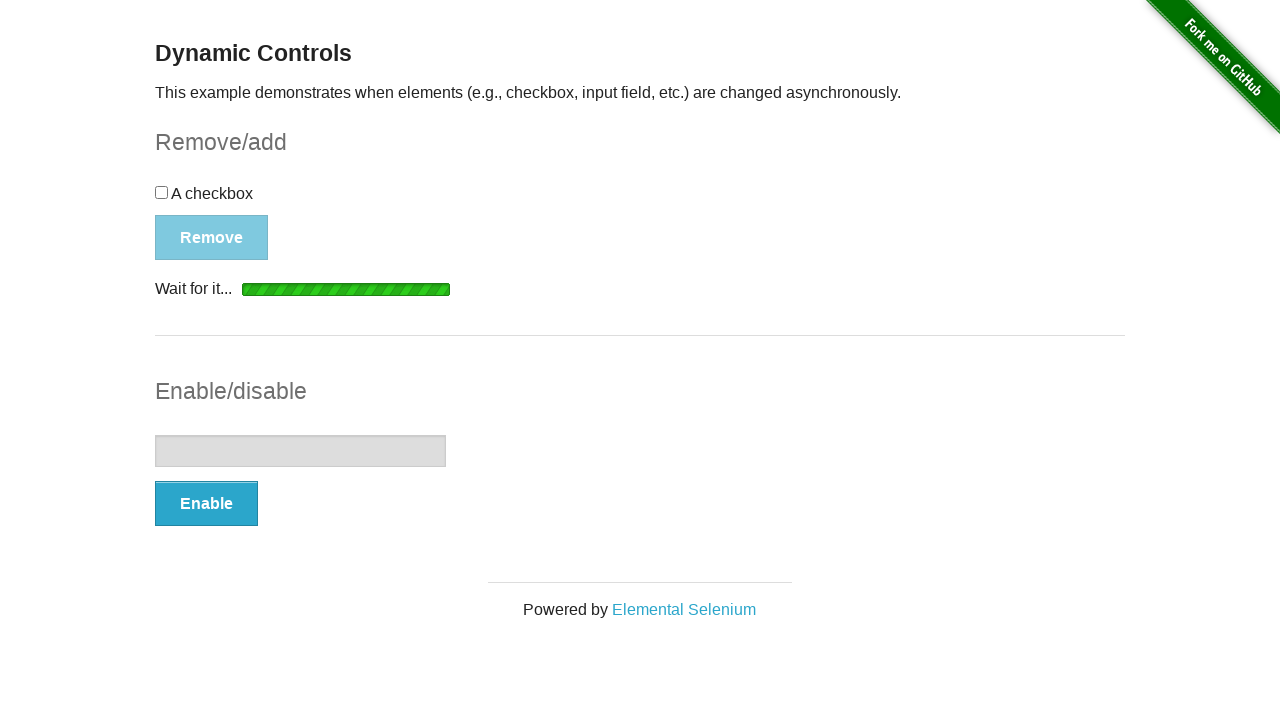

Waited for removal confirmation message to appear
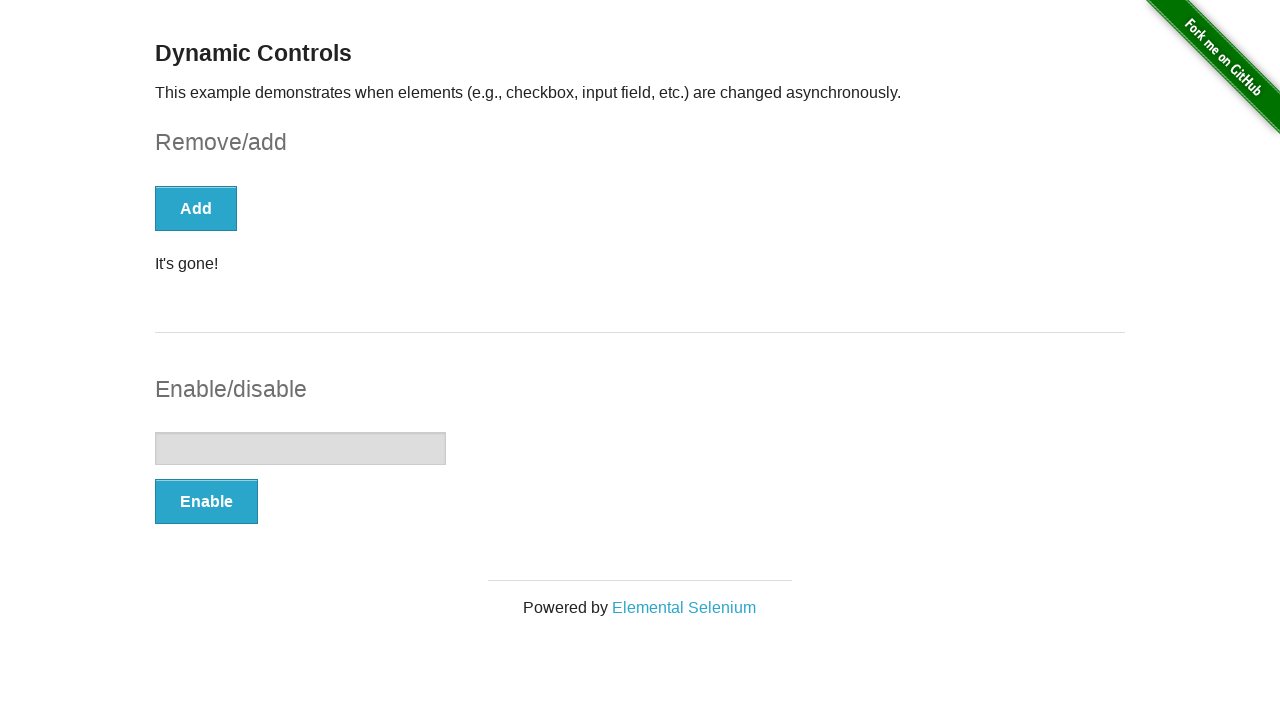

Verified removal confirmation message displays 'It's gone!'
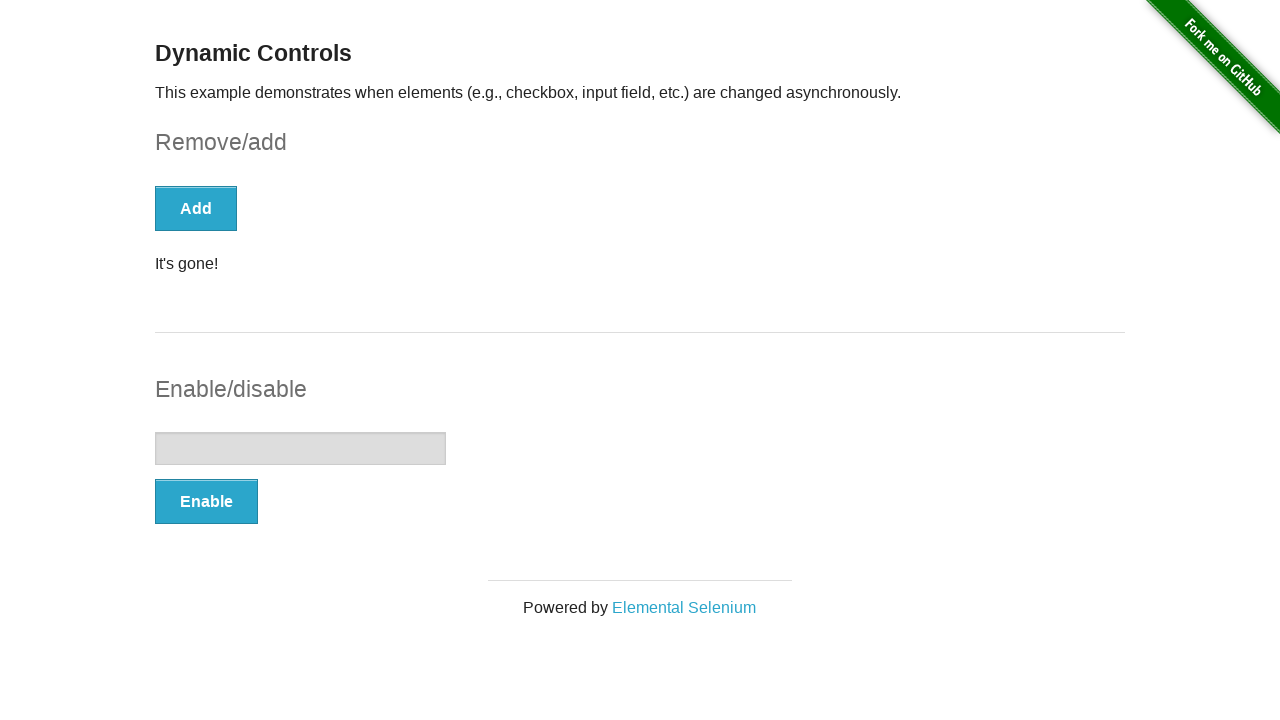

Clicked Add button to restore checkbox at (196, 208) on xpath=//*[@id='checkbox-example']/button
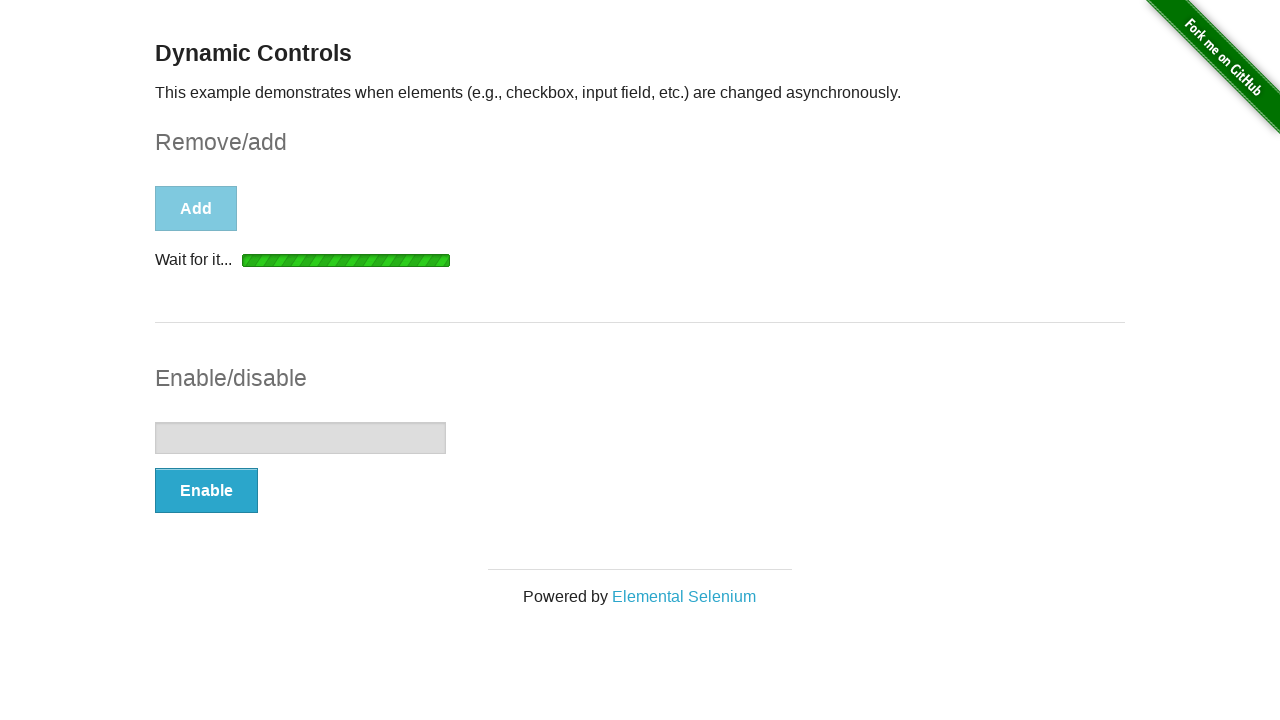

Waited for checkbox to reappear
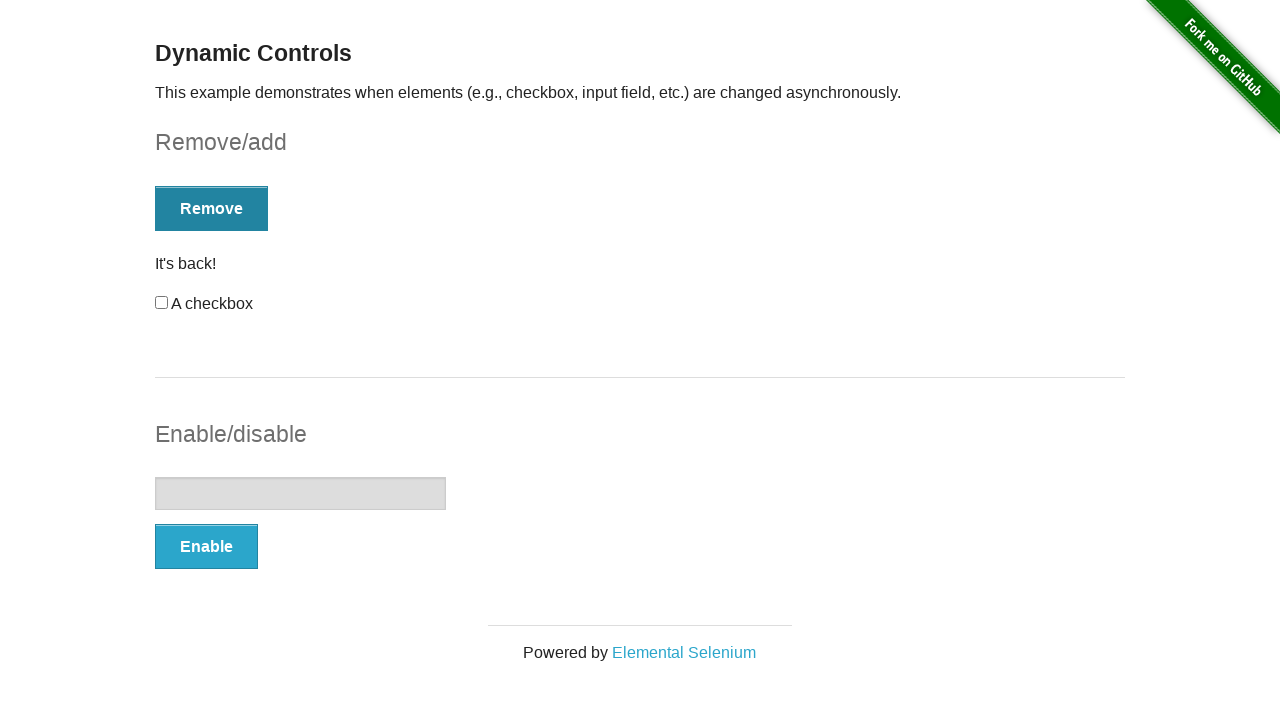

Verified checkbox is visible again after being restored
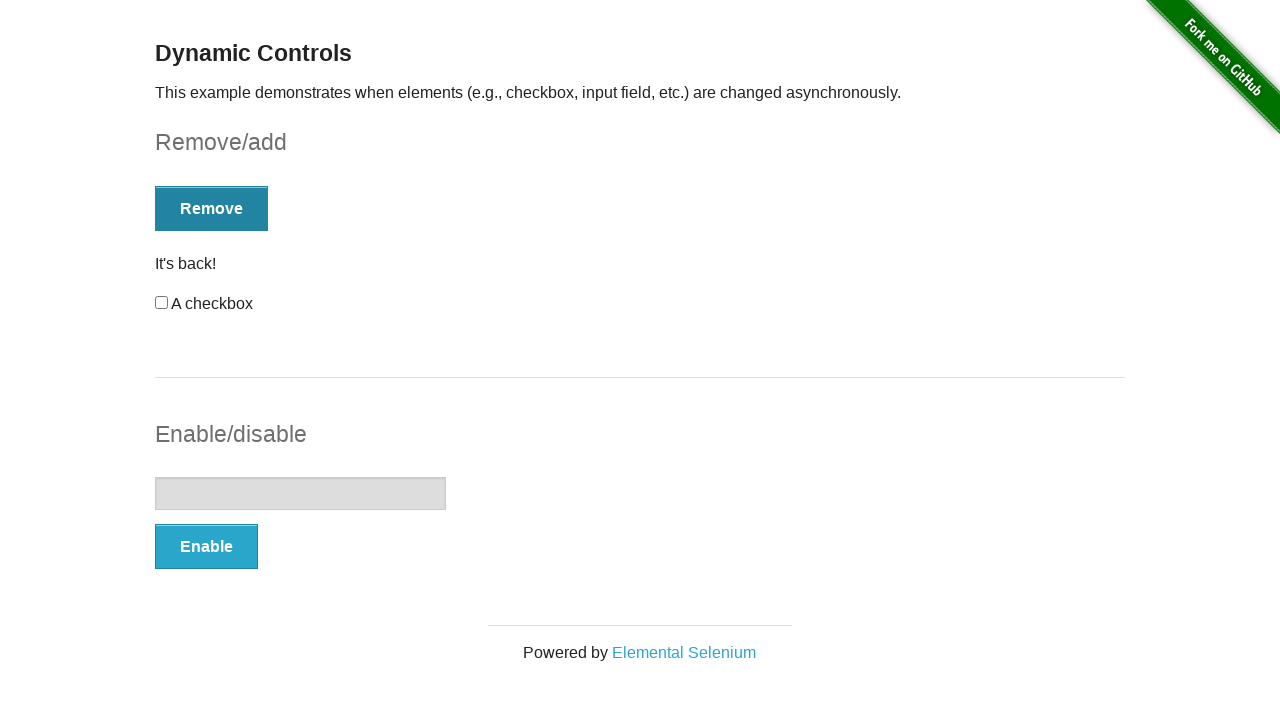

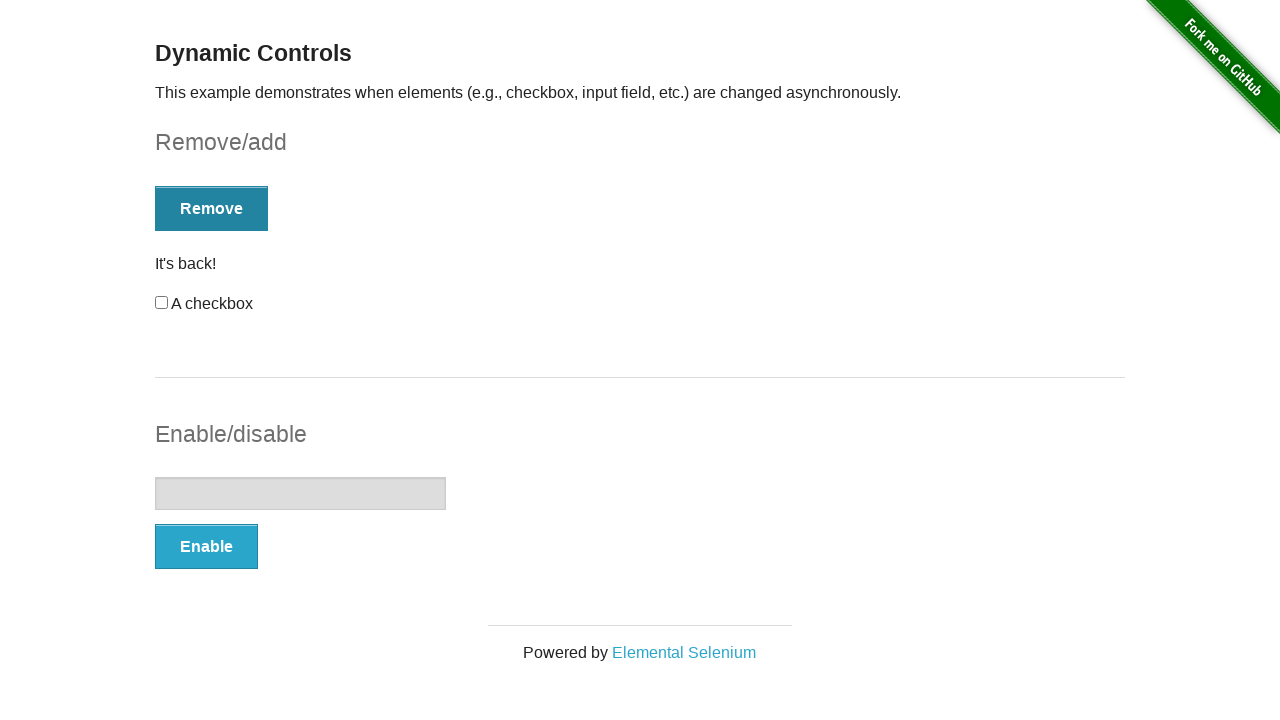